Navigates to the Selenium downloads page and scrolls down to the Maven Information section

Starting URL: https://www.selenium.dev/downloads/

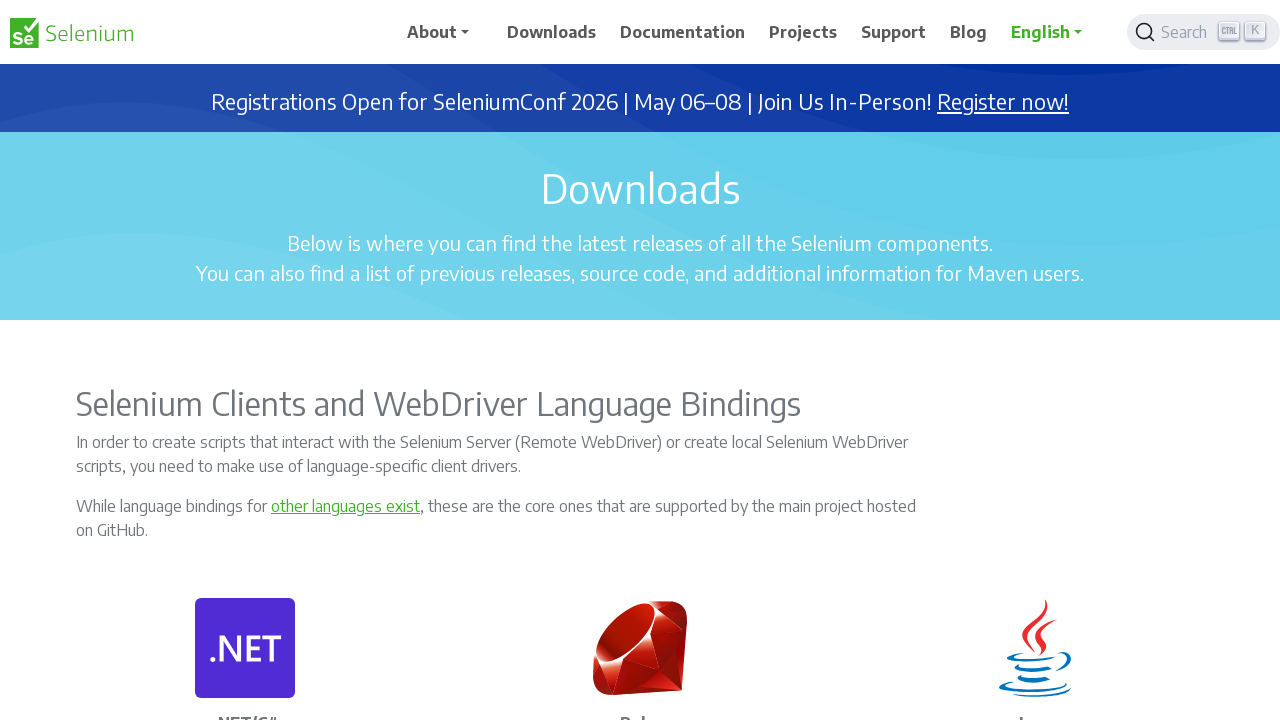

Located Maven Information heading element
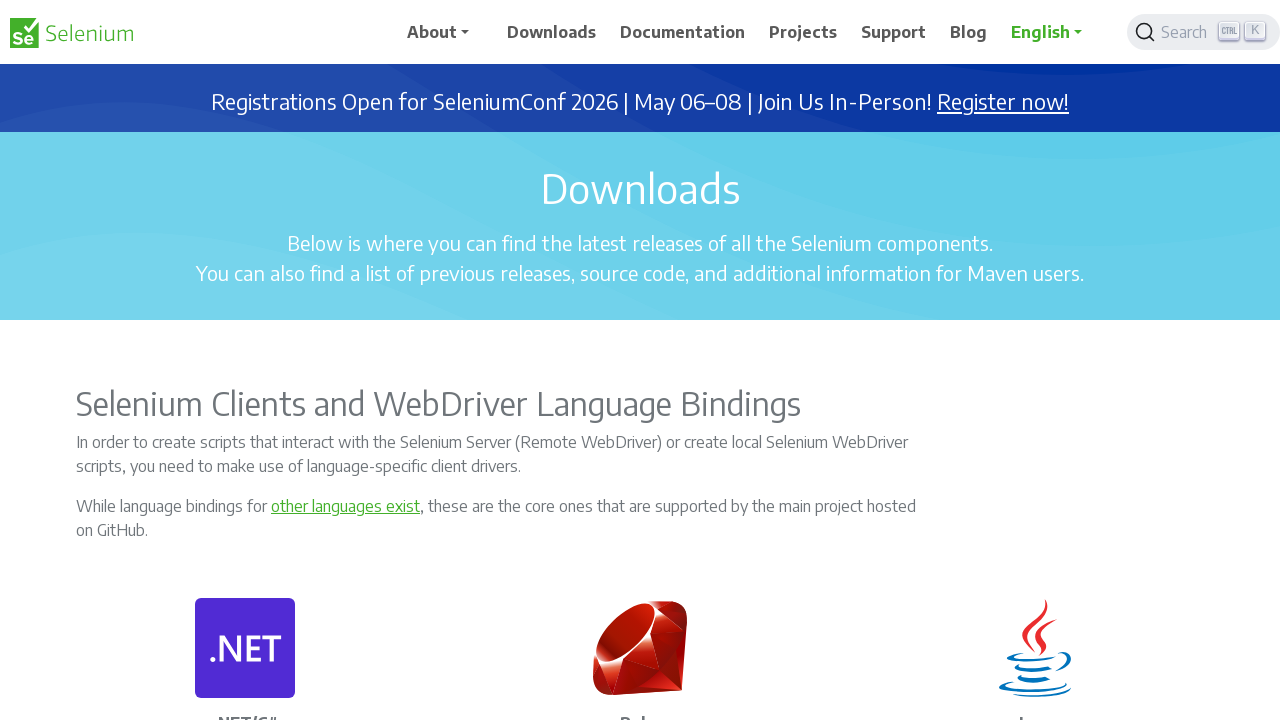

Scrolled to Maven Information section
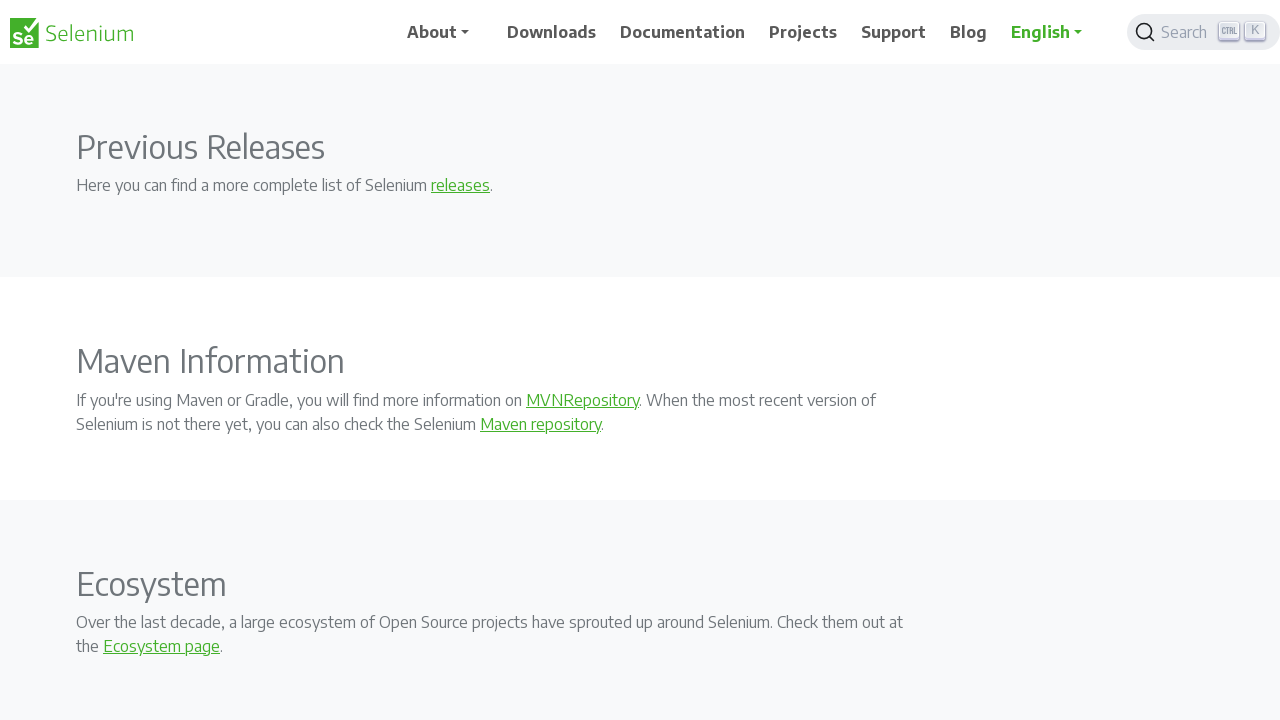

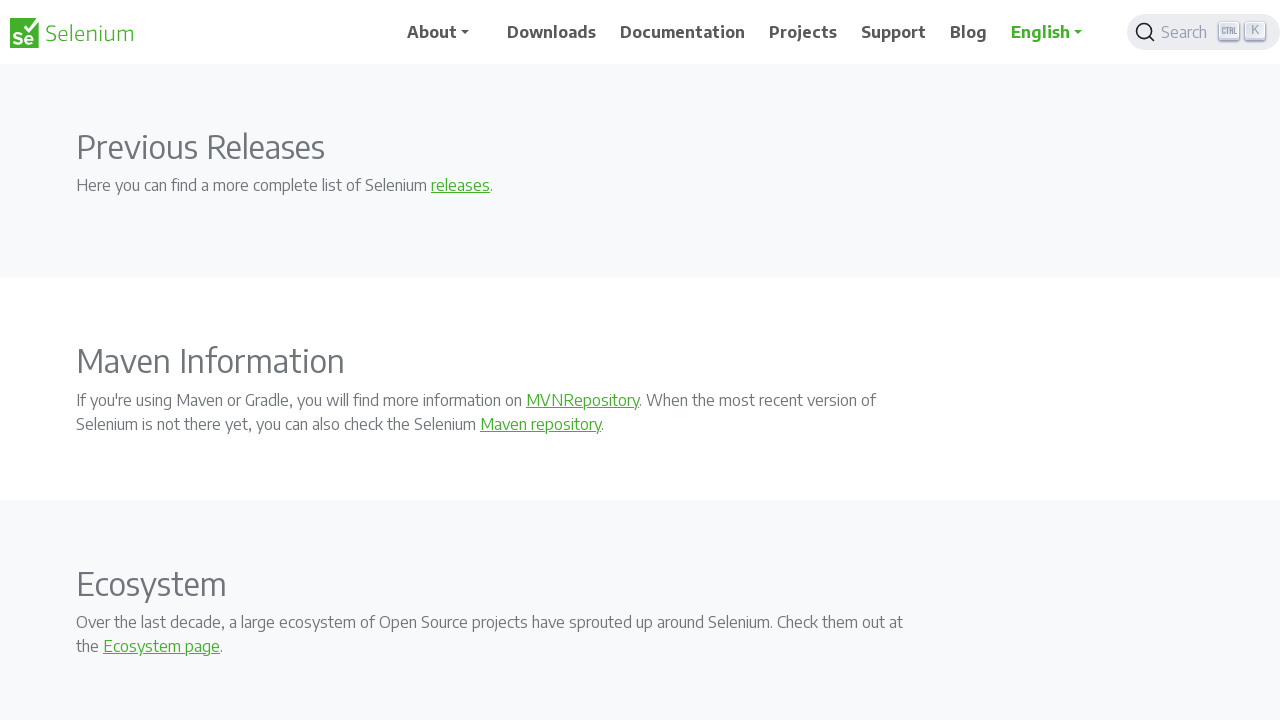